Waits for a specific price to appear, clicks a button to reveal a math problem, calculates the answer, and submits it

Starting URL: http://suninjuly.github.io/explicit_wait2.html

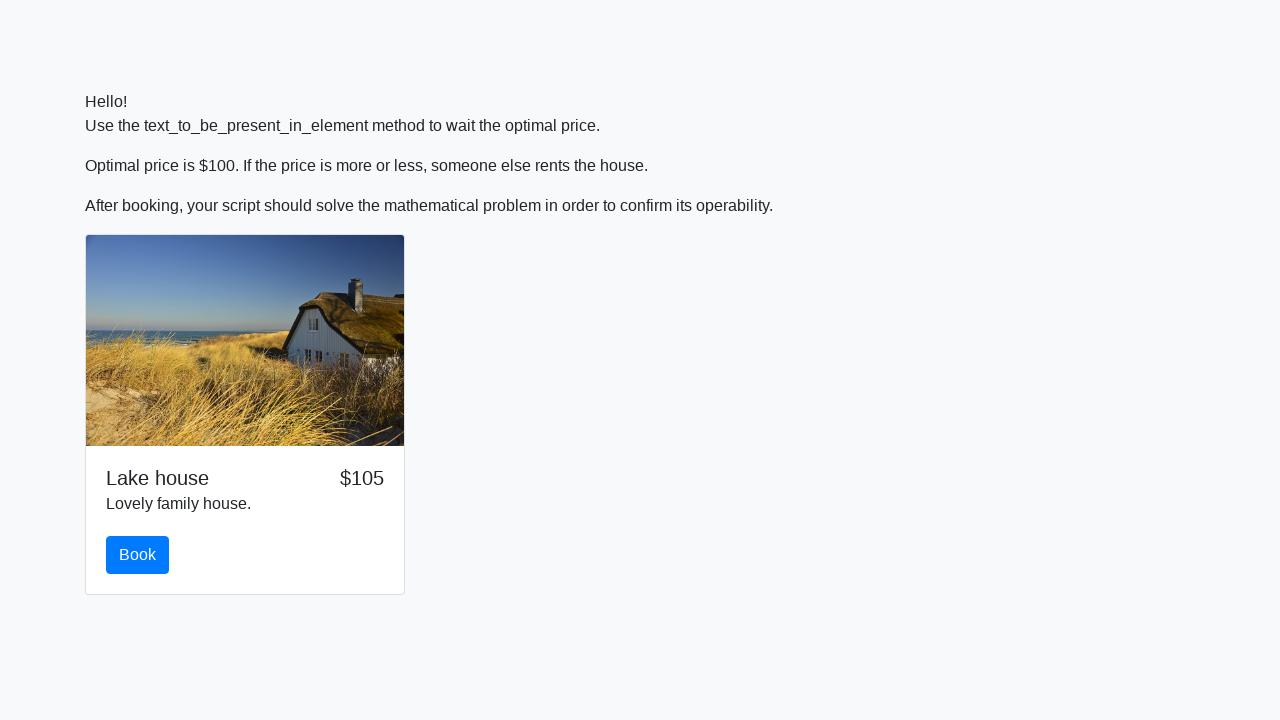

Waited for price to reach $100
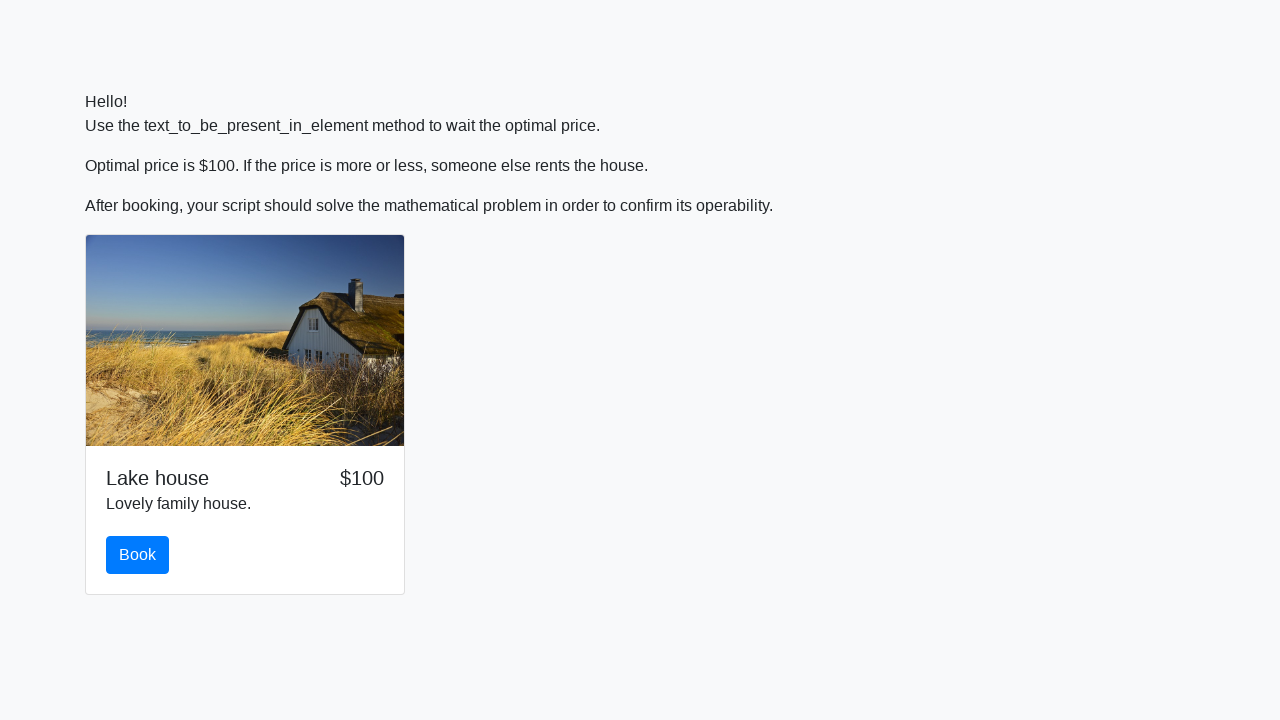

Clicked the book button to reveal math problem at (138, 555) on button.btn
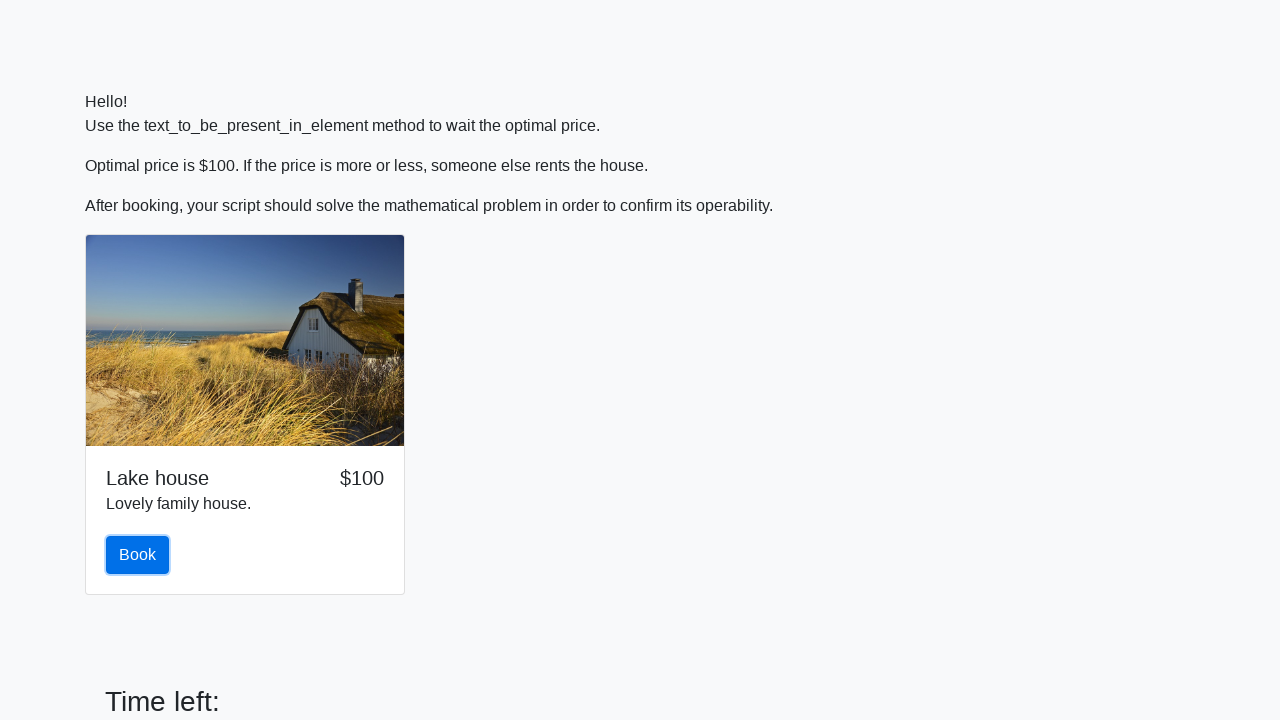

Retrieved x value: 705
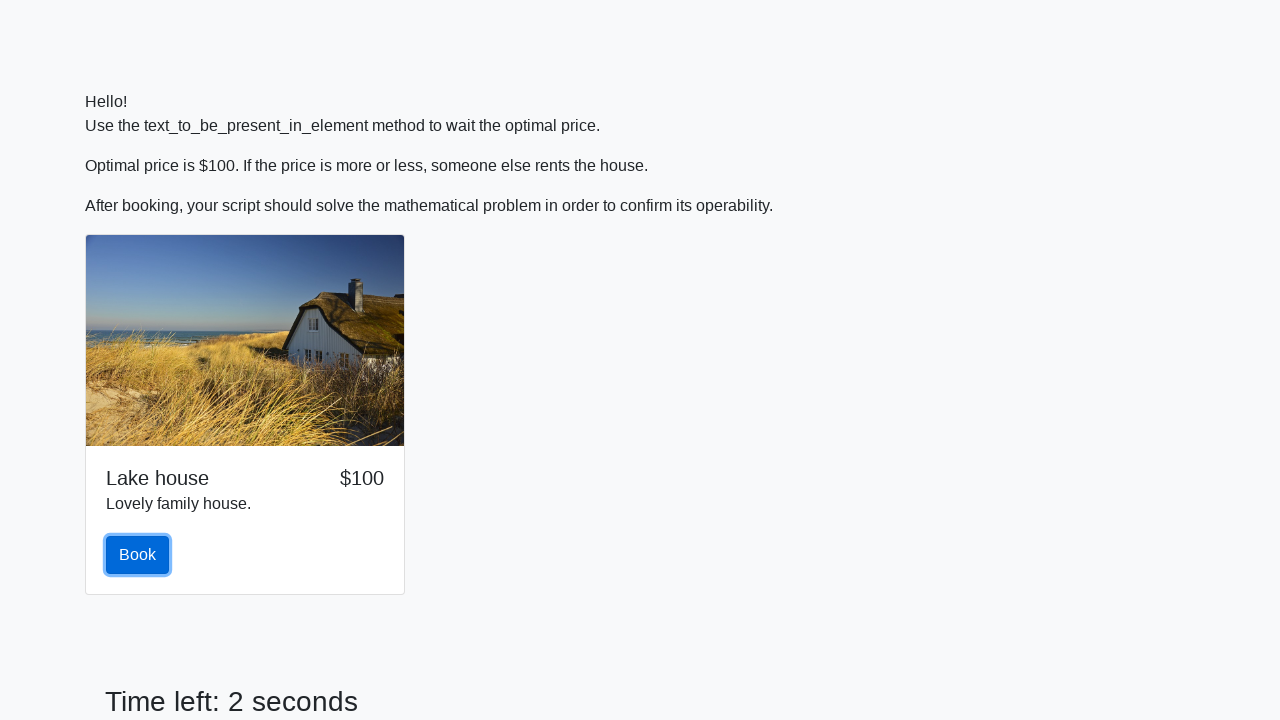

Calculated answer: 2.4429813119611556
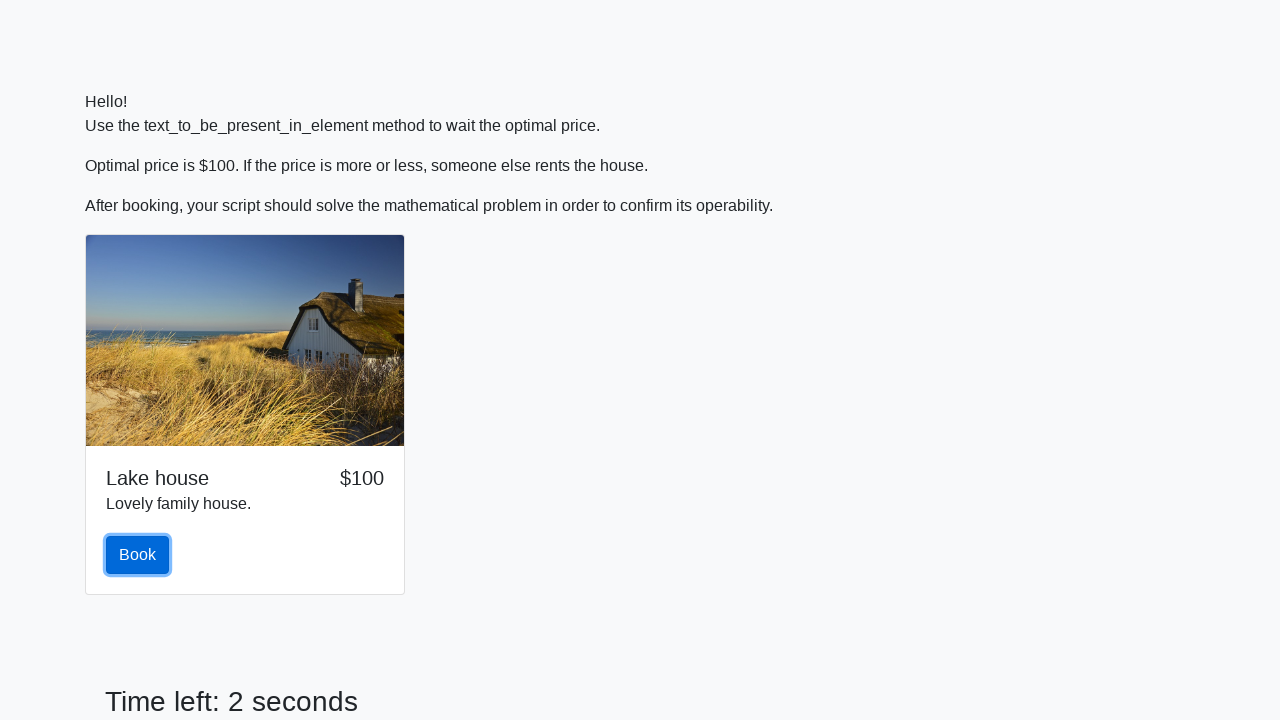

Filled answer field with calculated value on #answer
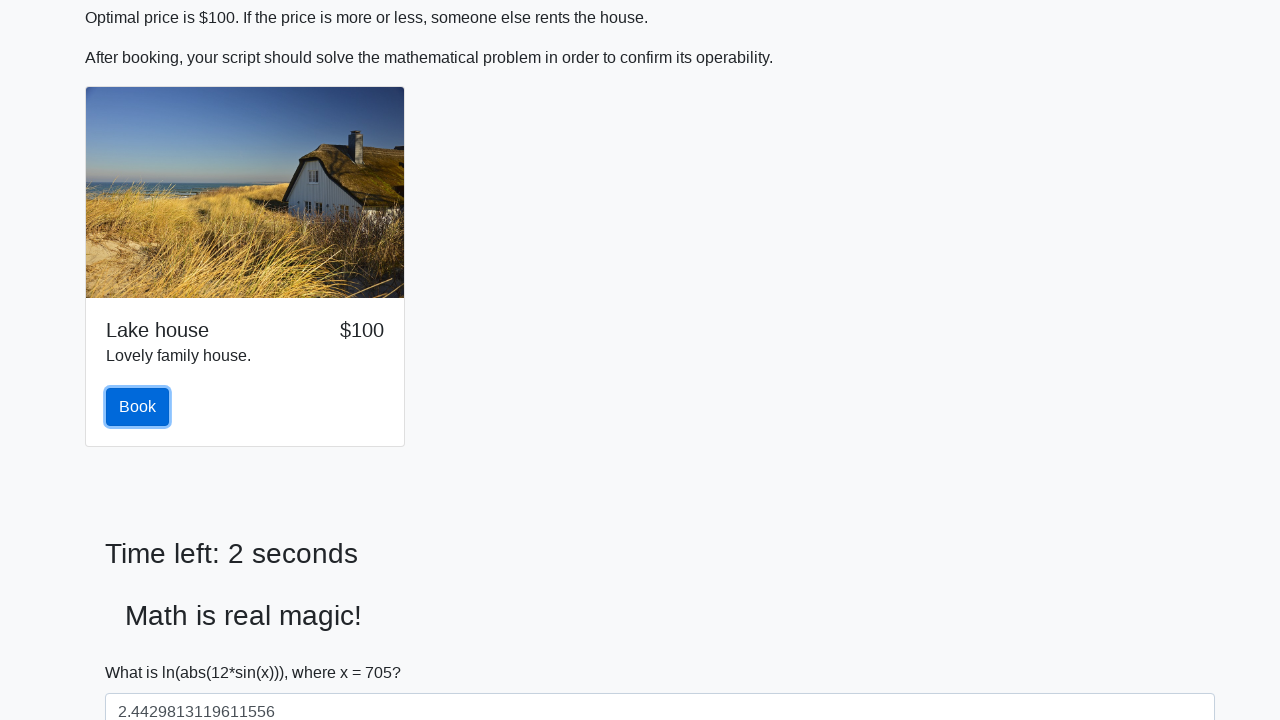

Clicked solve button to submit answer at (143, 651) on #solve
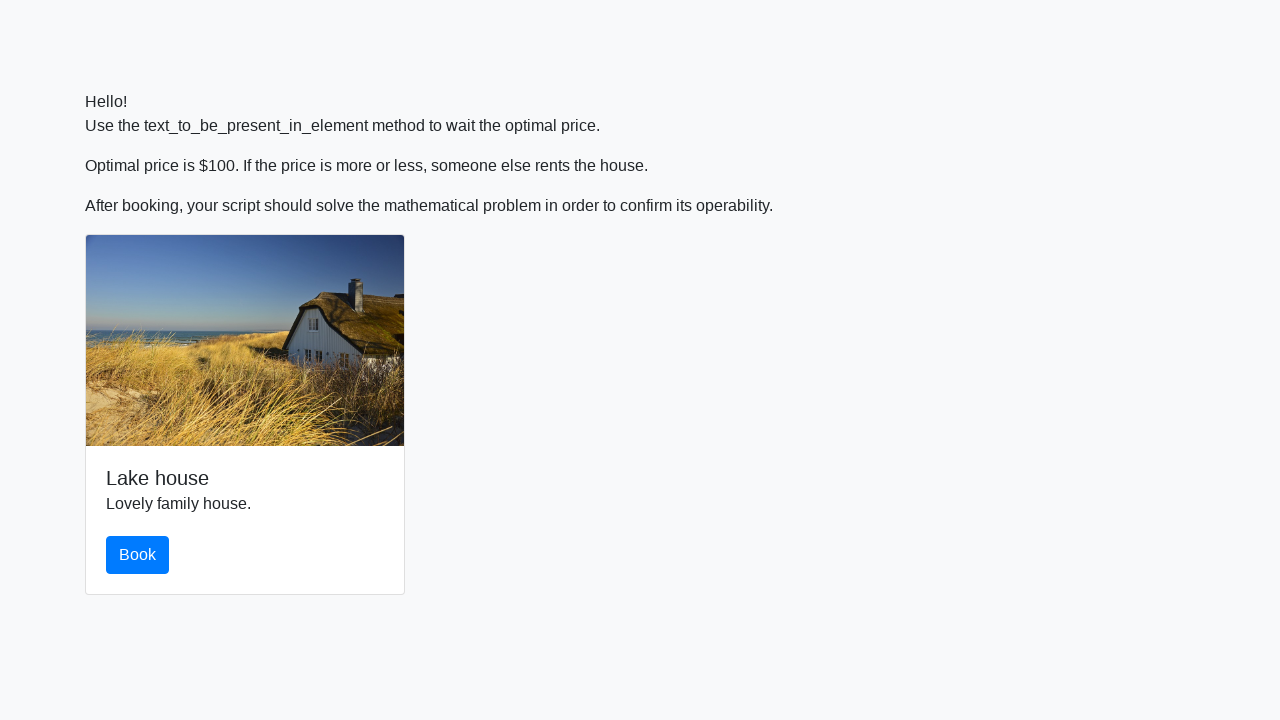

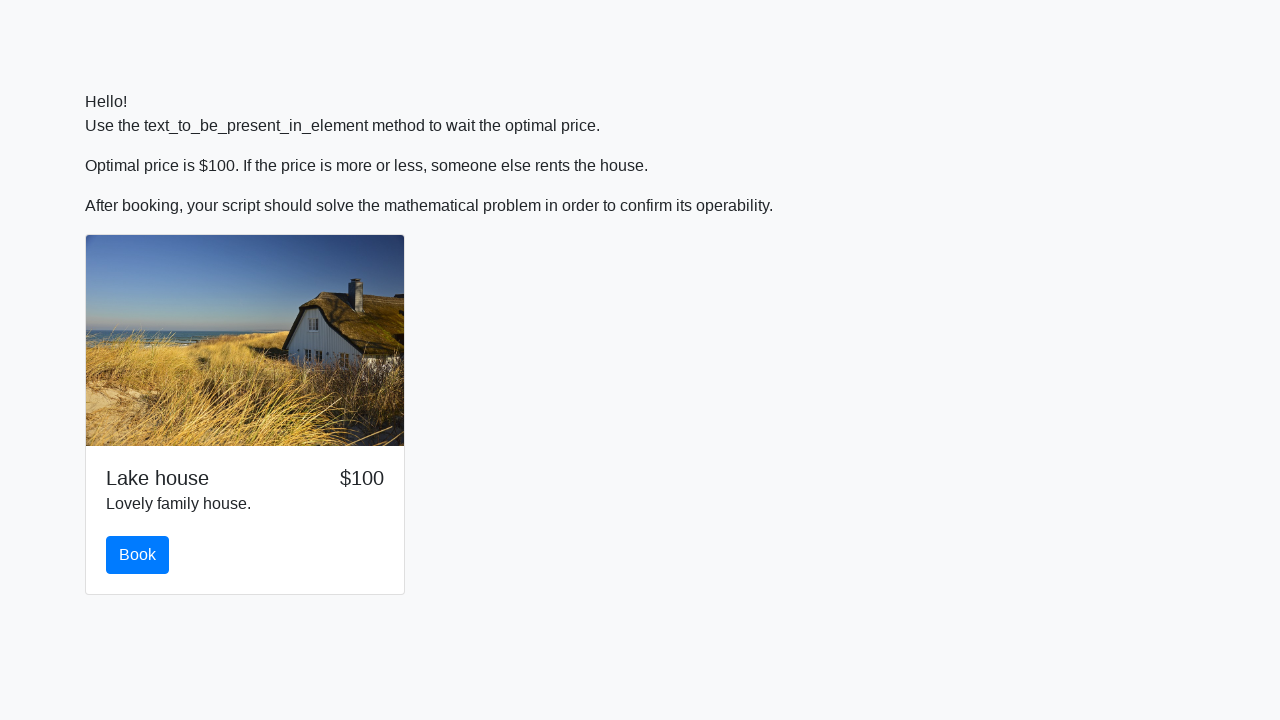